Tests JavaScript confirmation alert handling by clicking a button to trigger the alert, accepting the confirmation dialog, and verifying that the correct result message is displayed on the page.

Starting URL: http://the-internet.herokuapp.com/javascript_alerts

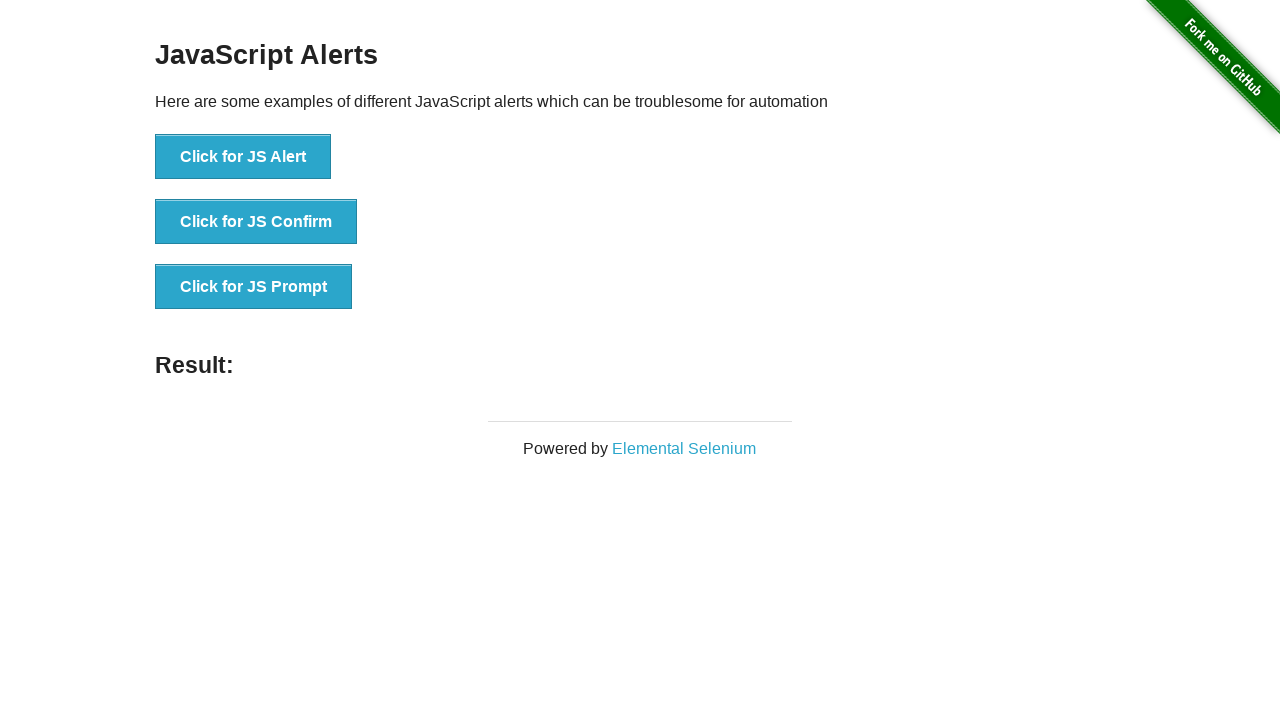

Clicked the second button to trigger JavaScript confirmation alert at (256, 222) on .example li:nth-child(2) button
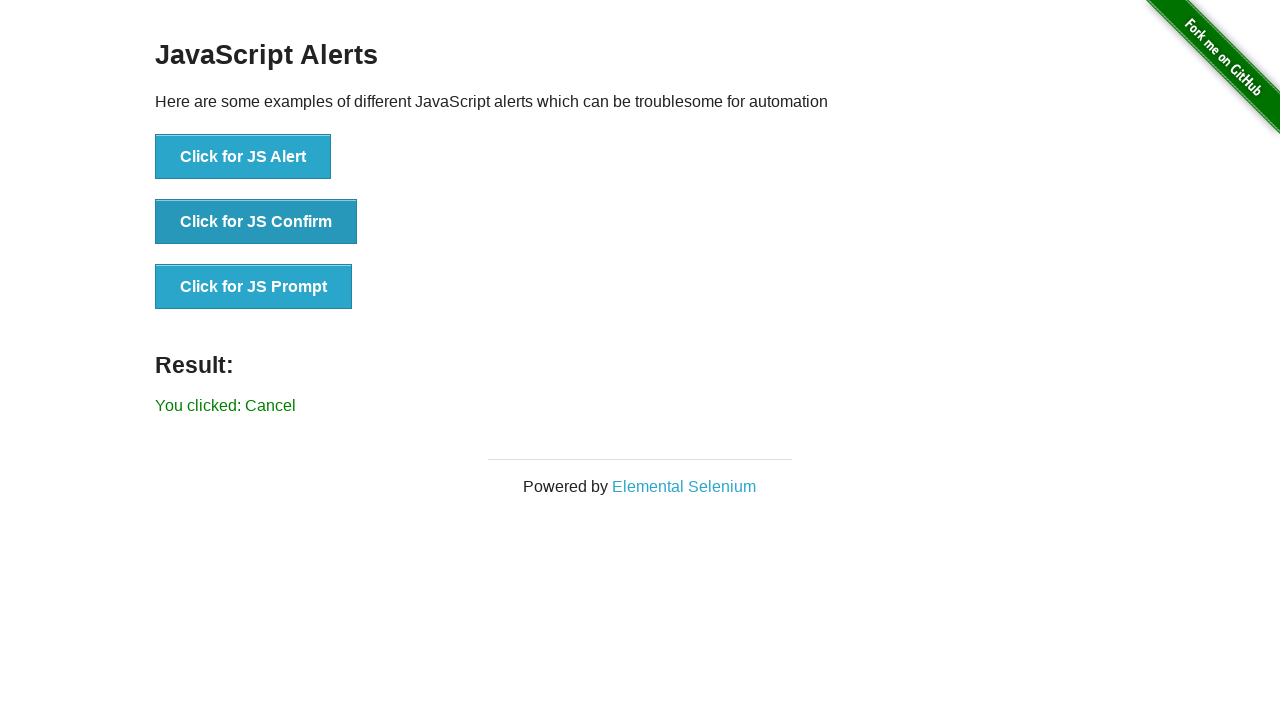

Set up dialog handler to accept confirmation alerts
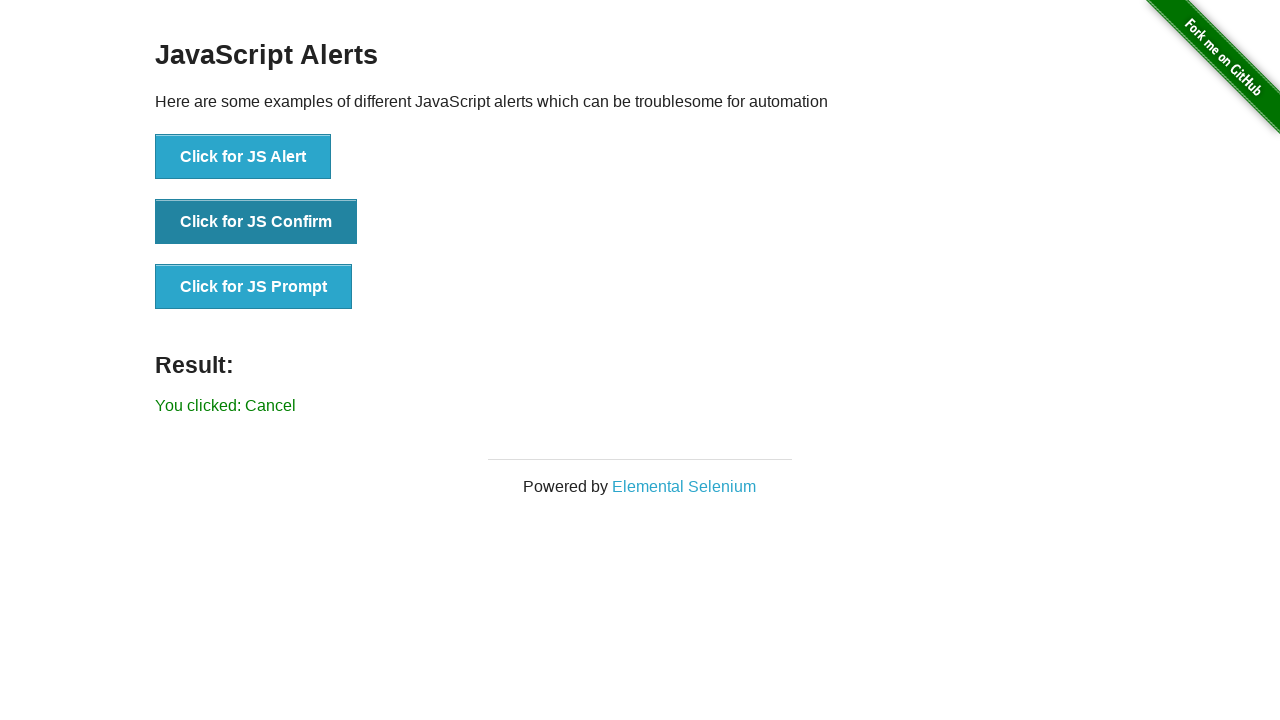

Clicked the second button again to trigger the dialog at (256, 222) on .example li:nth-child(2) button
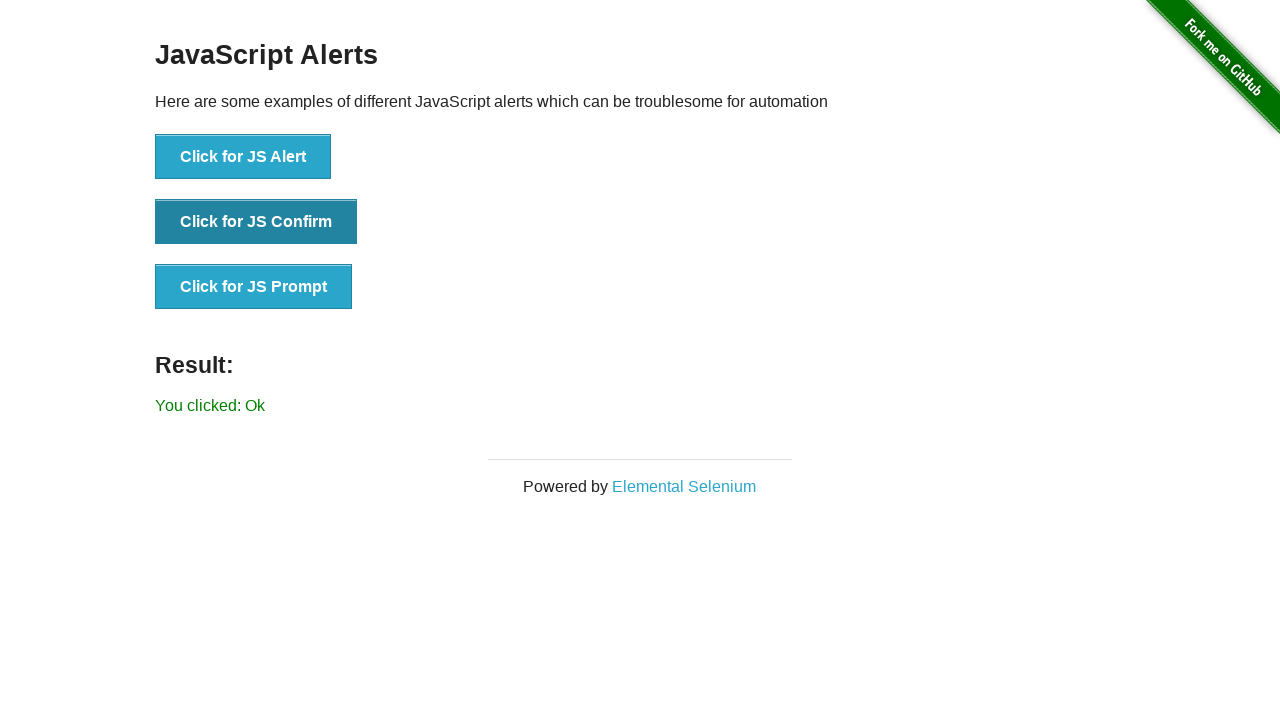

Result message element loaded on the page
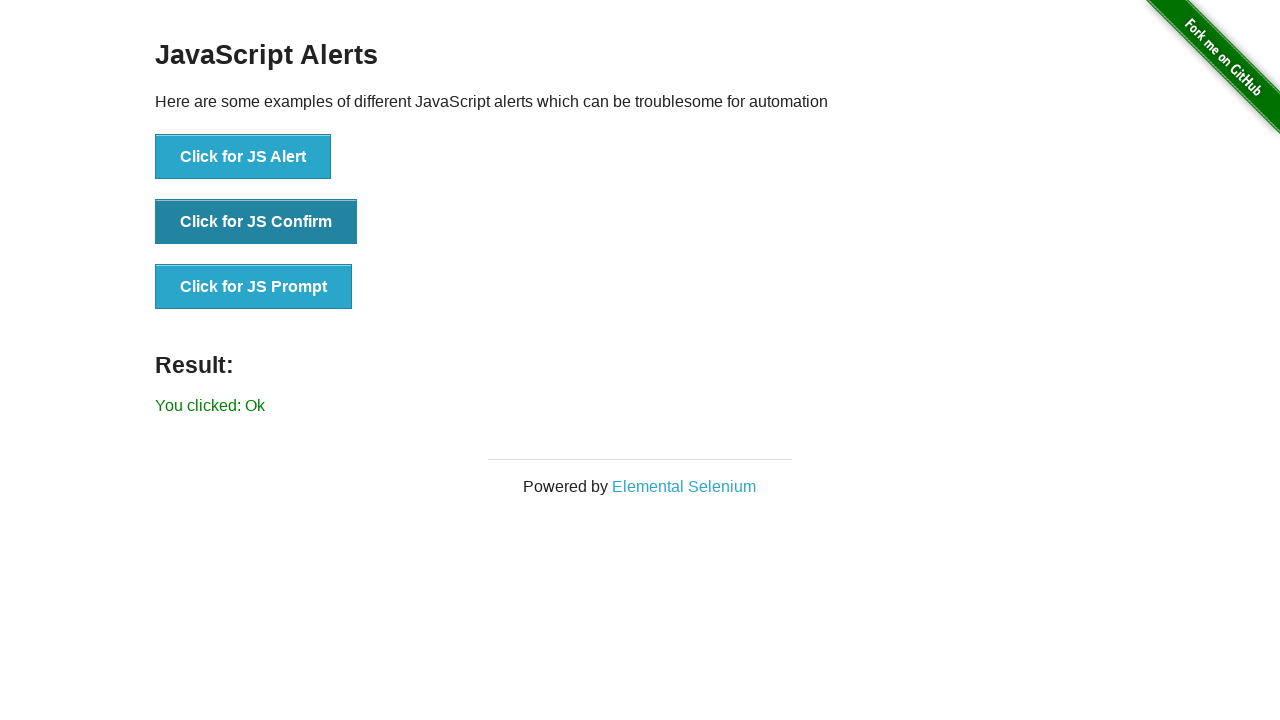

Retrieved result text from the page
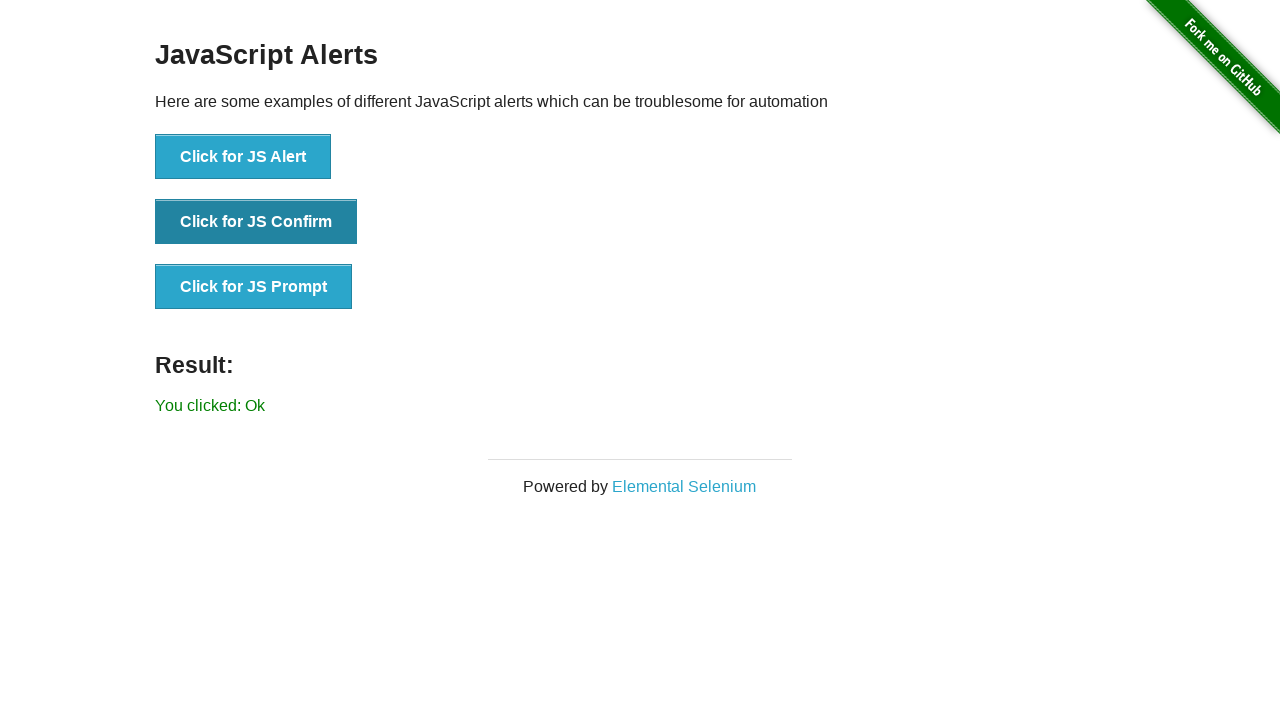

Verified that result message displays 'You clicked: Ok'
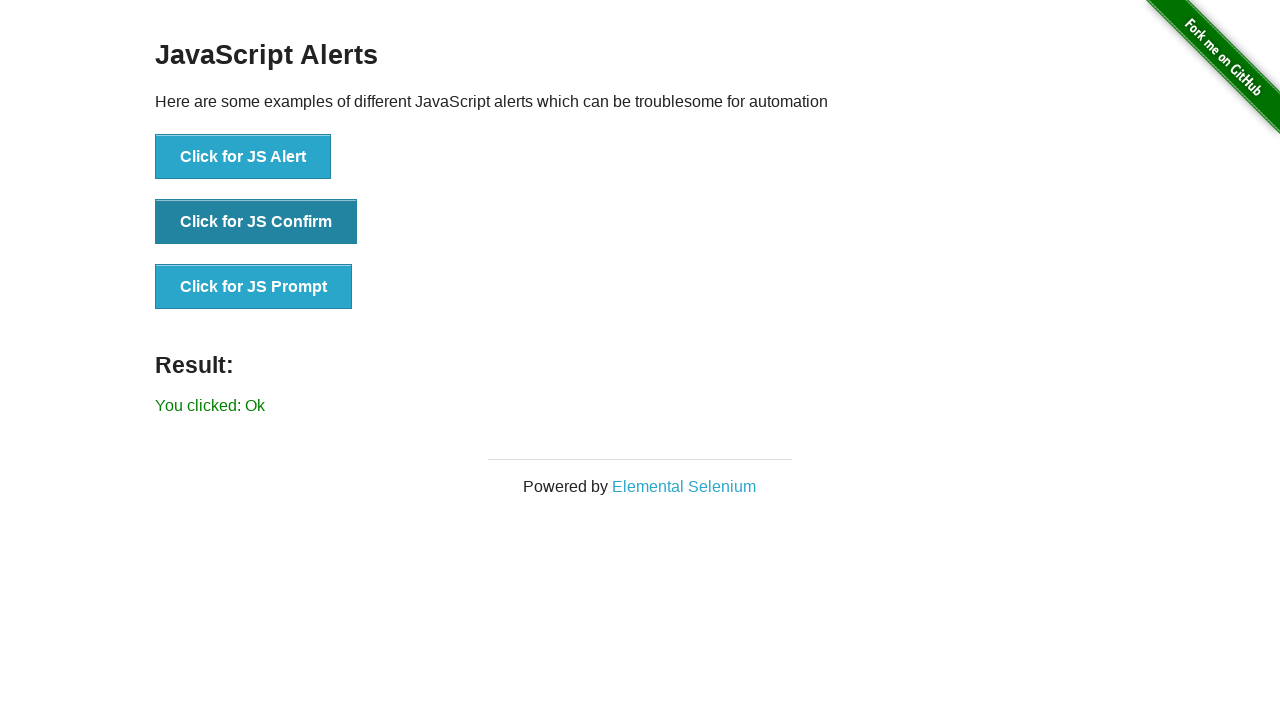

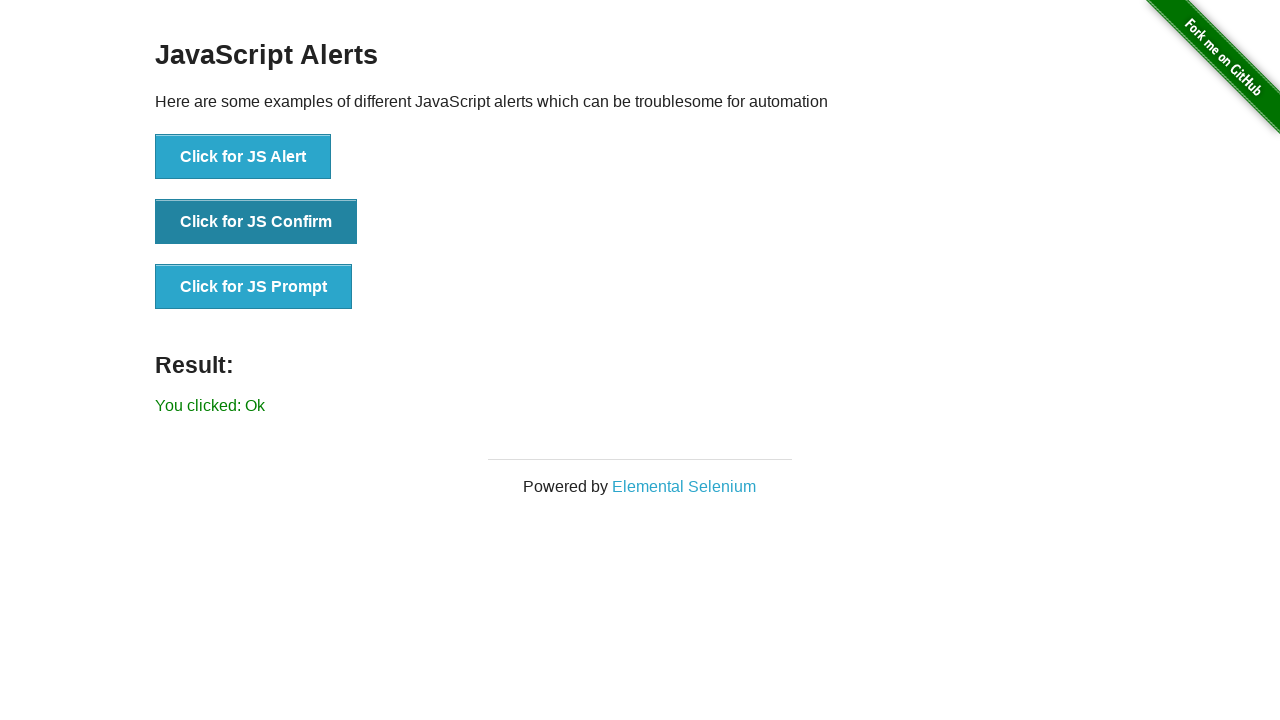